Tests that other controls are hidden when editing a todo item.

Starting URL: https://demo.playwright.dev/todomvc

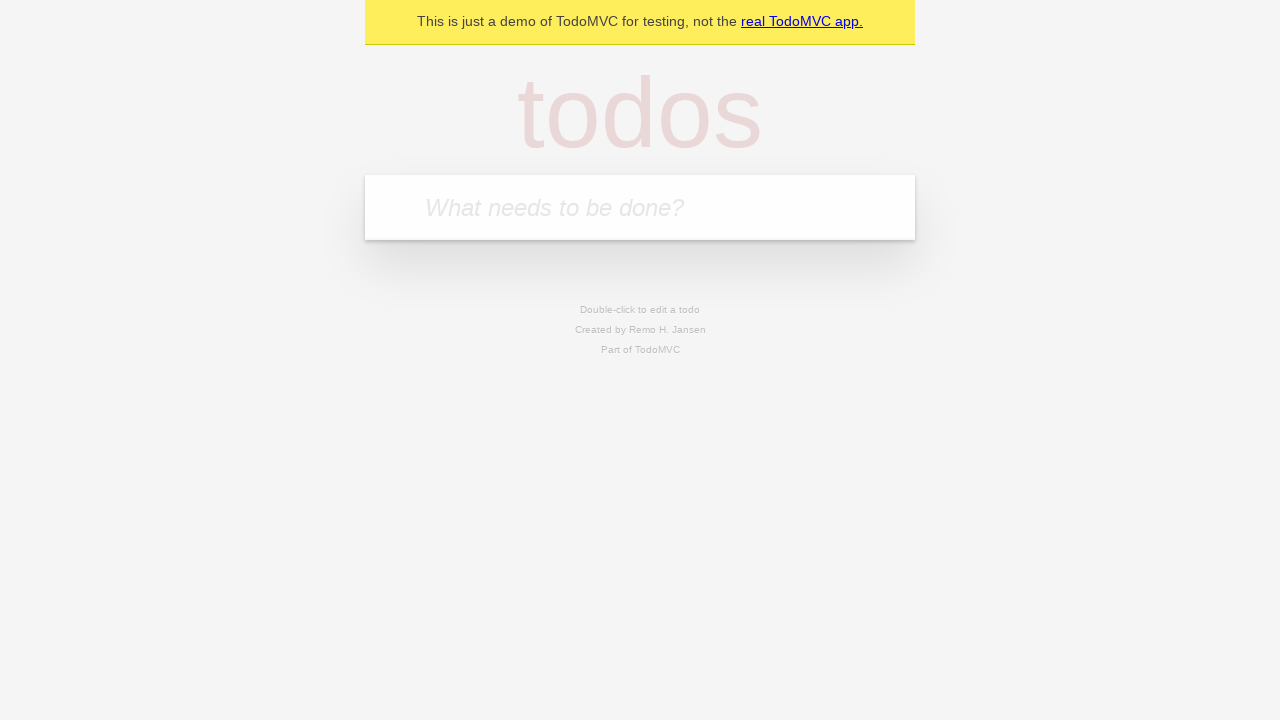

Filled todo input with 'buy some cheese' on internal:attr=[placeholder="What needs to be done?"i]
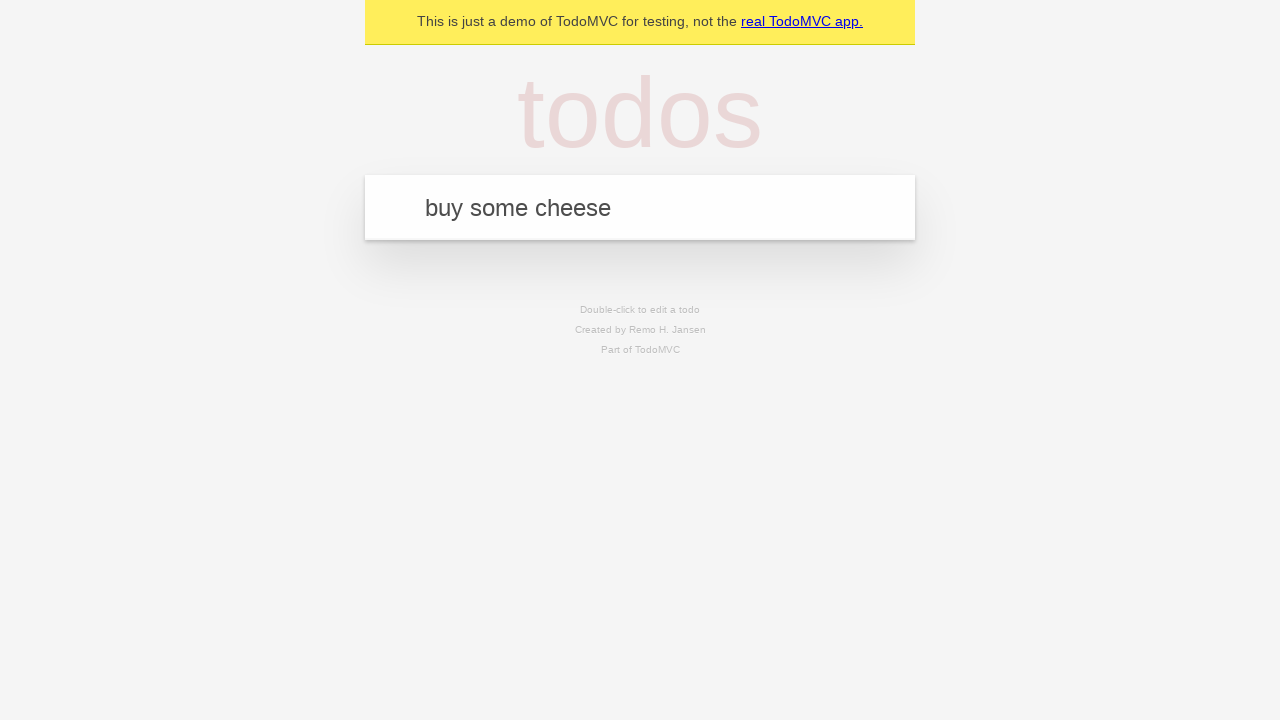

Pressed Enter to add first todo on internal:attr=[placeholder="What needs to be done?"i]
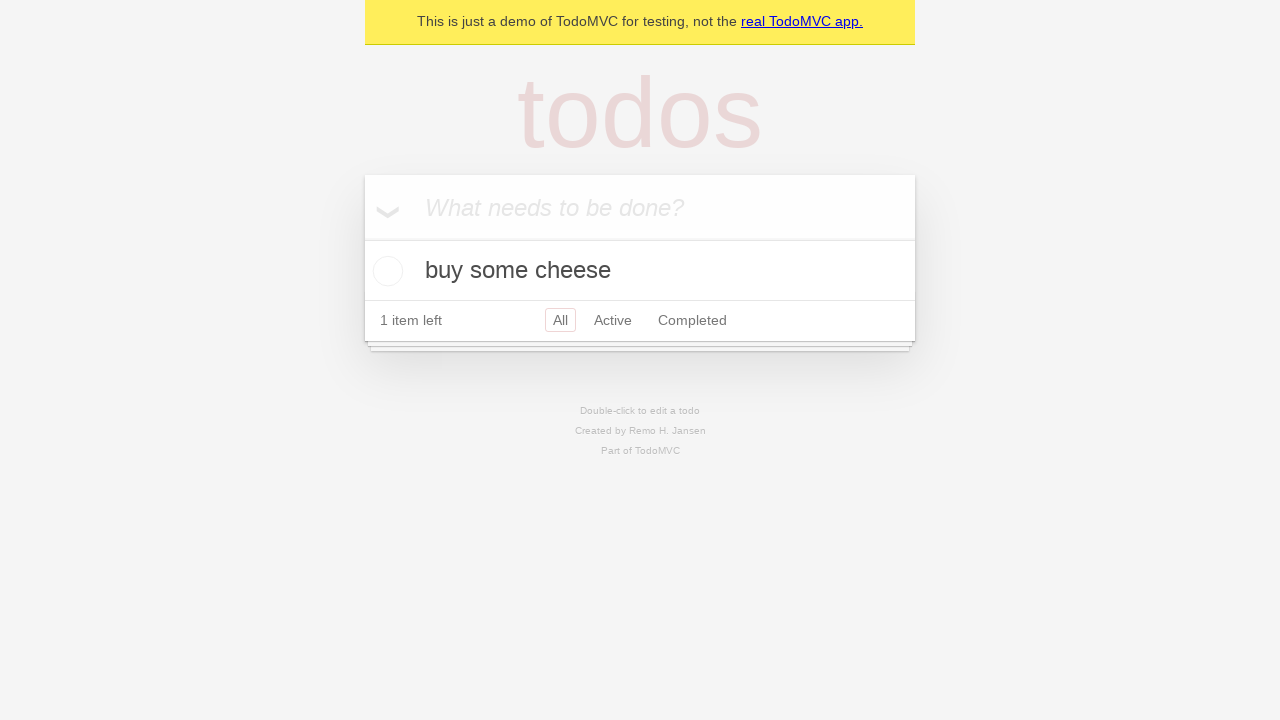

Filled todo input with 'feed the cat' on internal:attr=[placeholder="What needs to be done?"i]
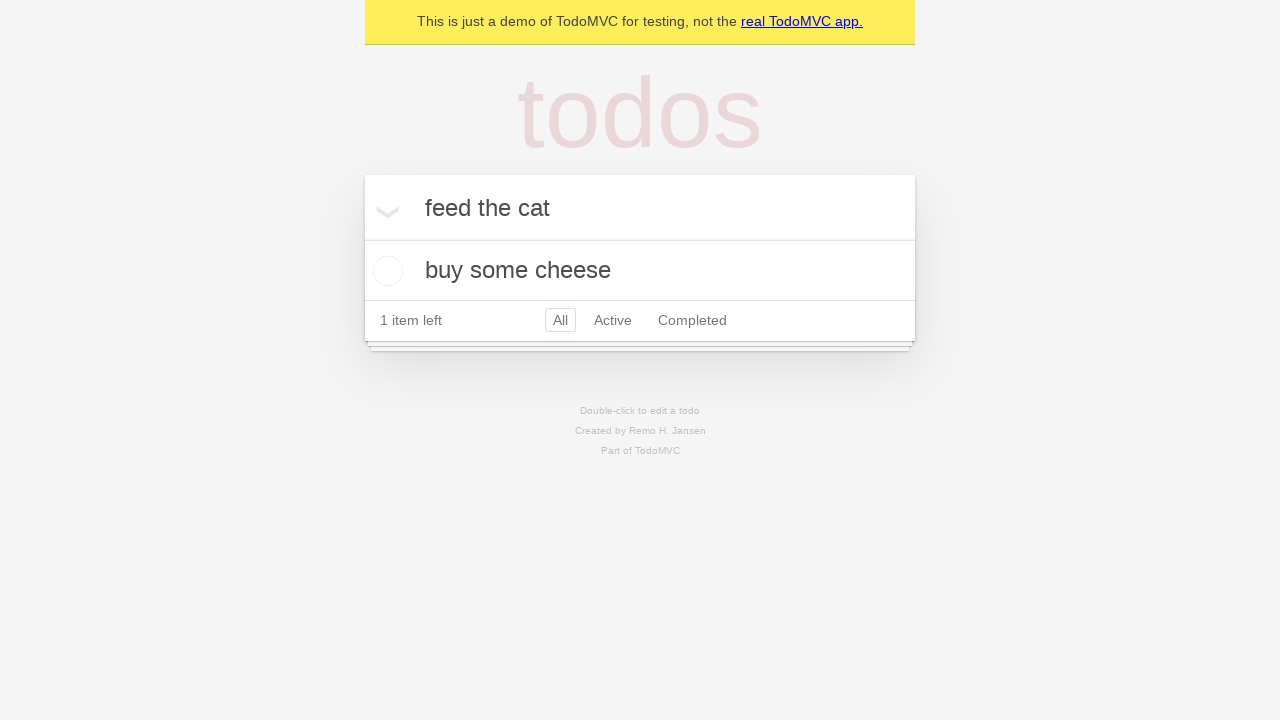

Pressed Enter to add second todo on internal:attr=[placeholder="What needs to be done?"i]
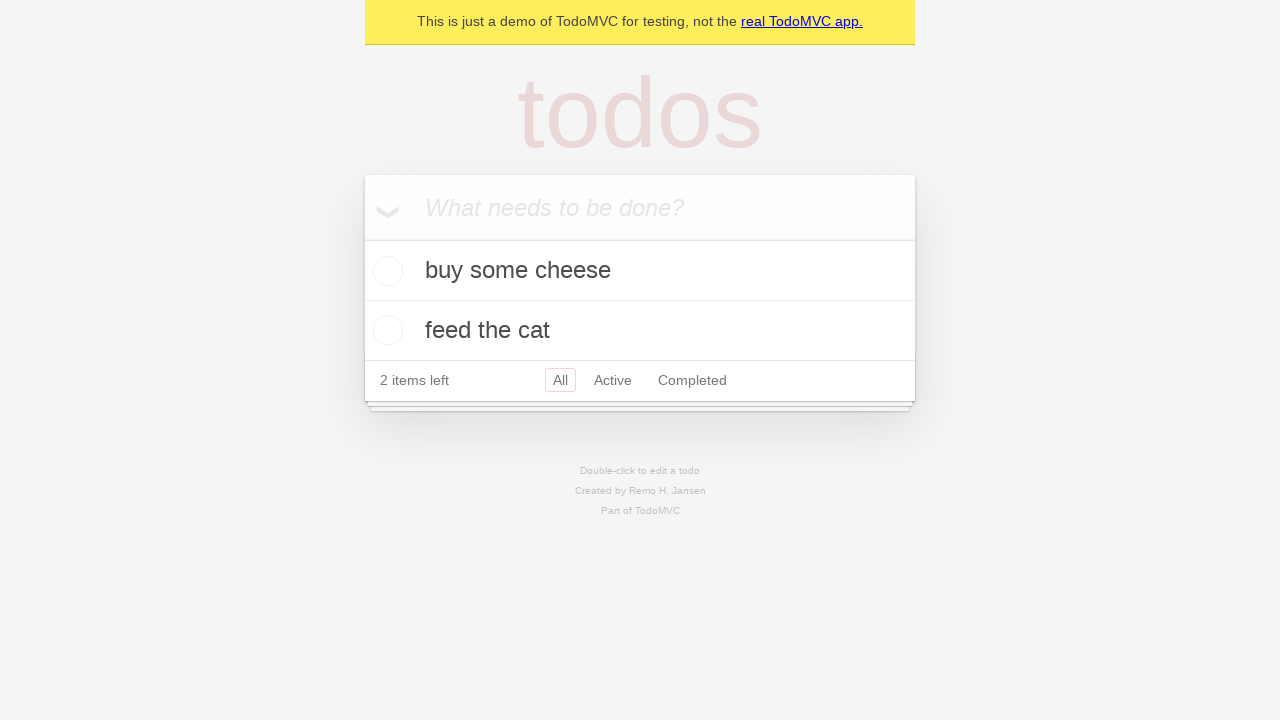

Filled todo input with 'book a doctors appointment' on internal:attr=[placeholder="What needs to be done?"i]
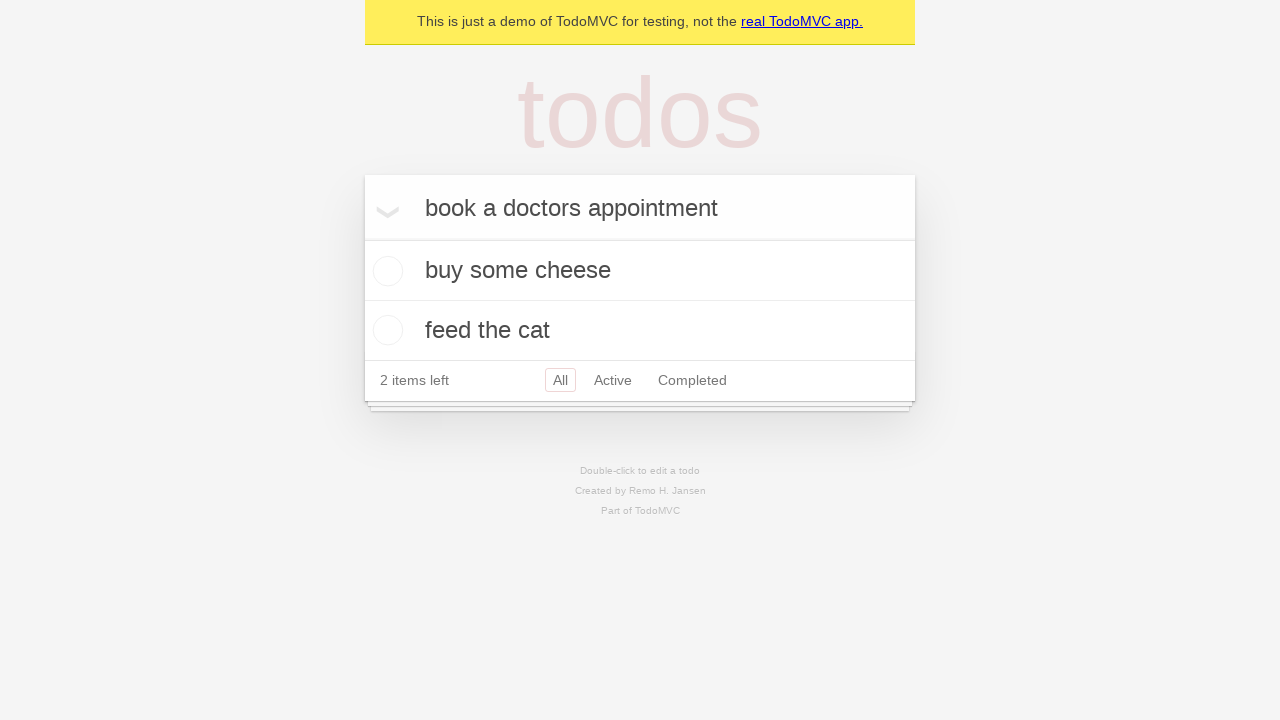

Pressed Enter to add third todo on internal:attr=[placeholder="What needs to be done?"i]
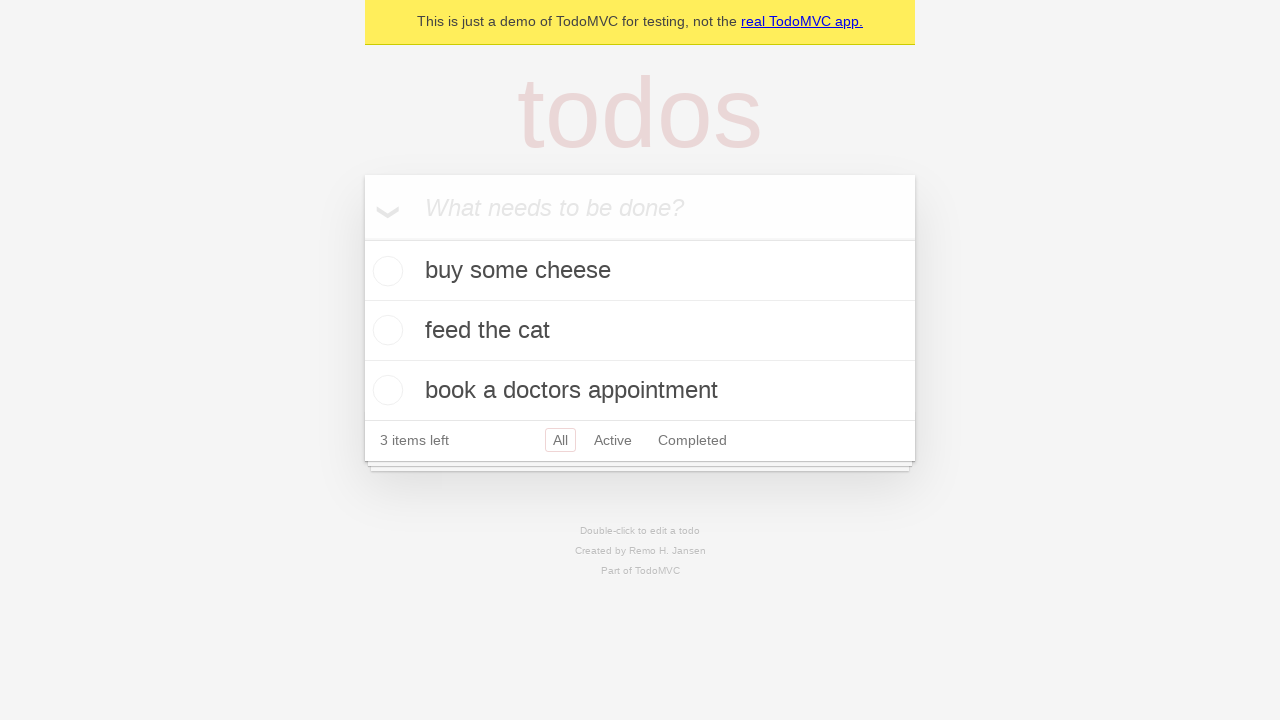

All three todos loaded and visible
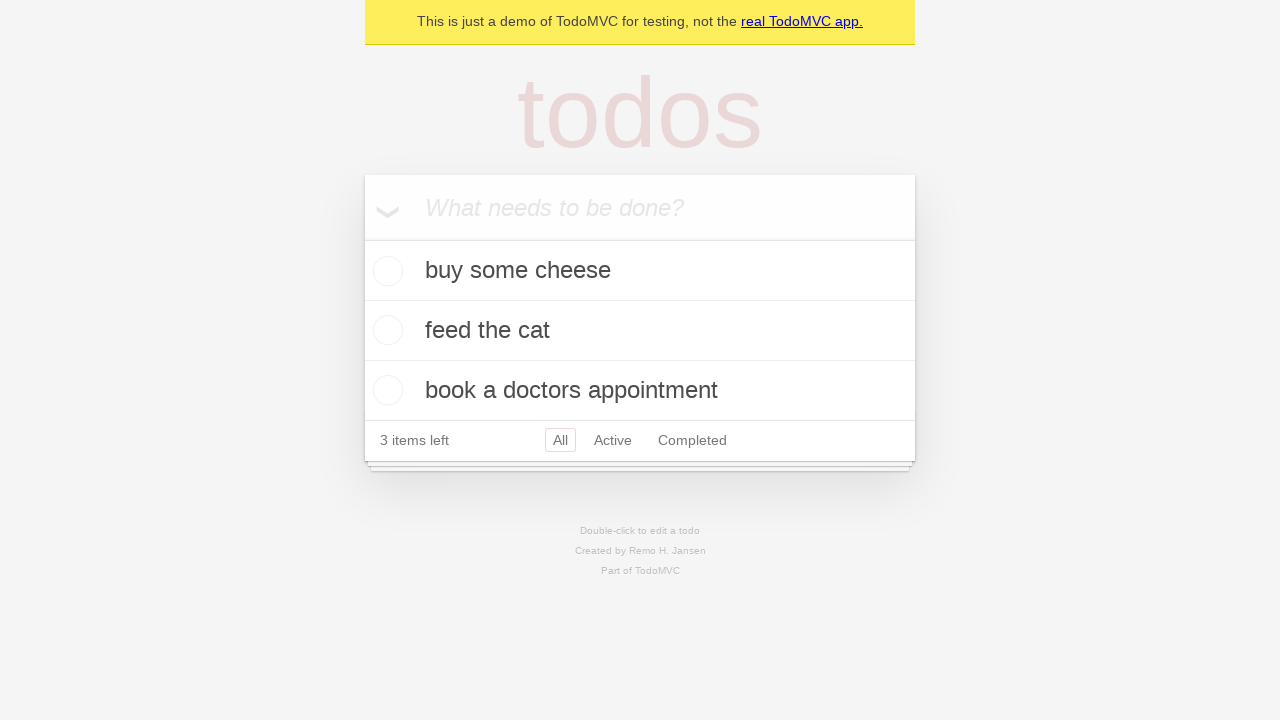

Double-clicked second todo item to enter edit mode at (640, 331) on internal:testid=[data-testid="todo-item"s] >> nth=1
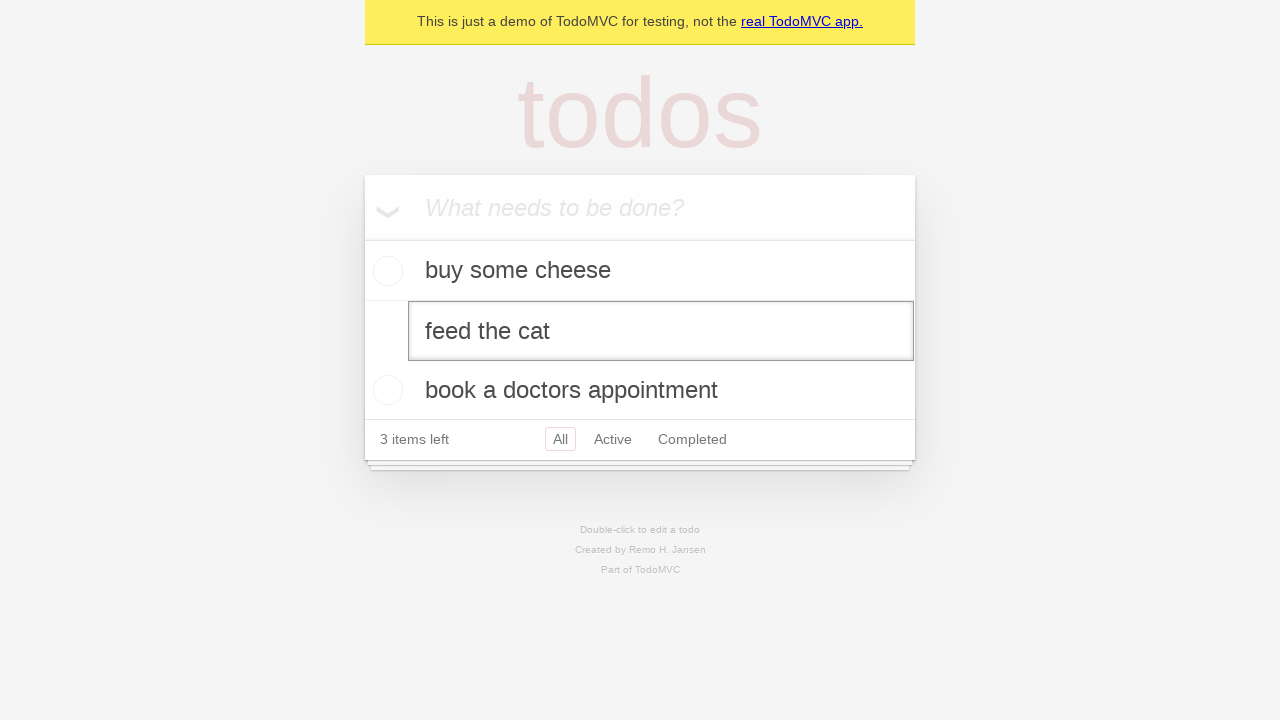

Edit textbox appeared for second todo
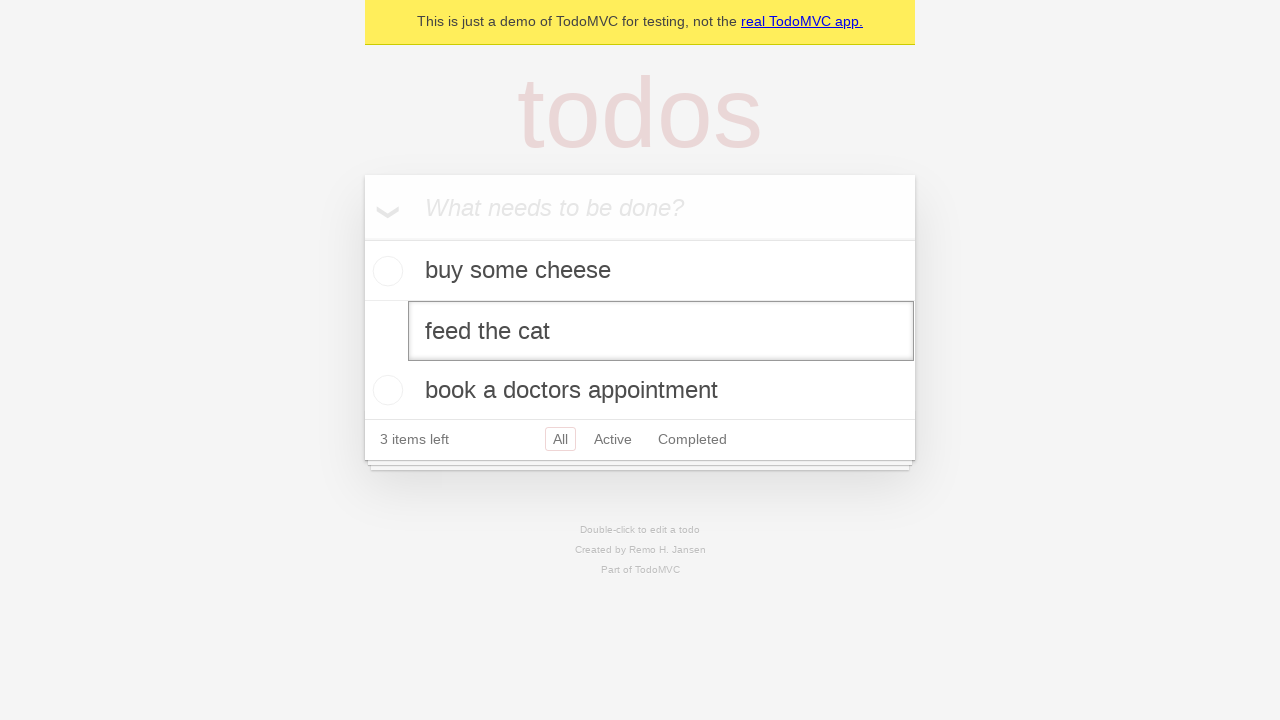

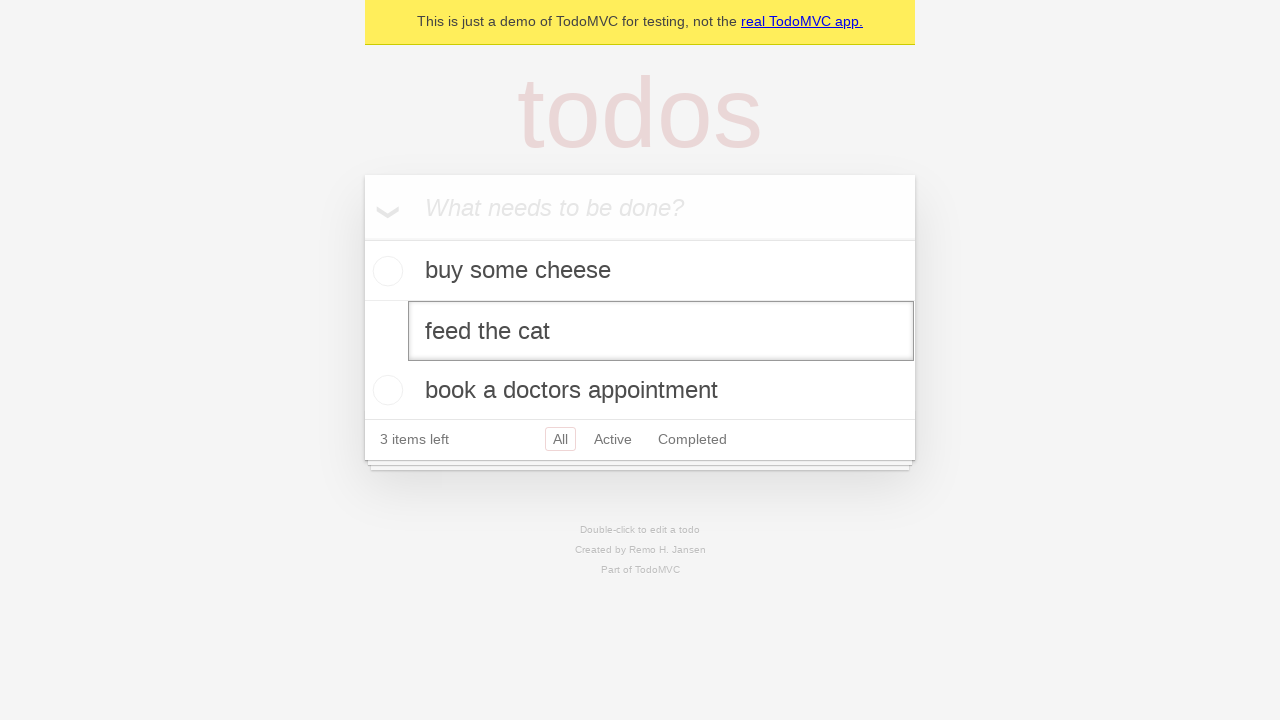